Tests that clicking the Admin dropdown reveals three menu items

Starting URL: https://library-app.firebaseapp.com/

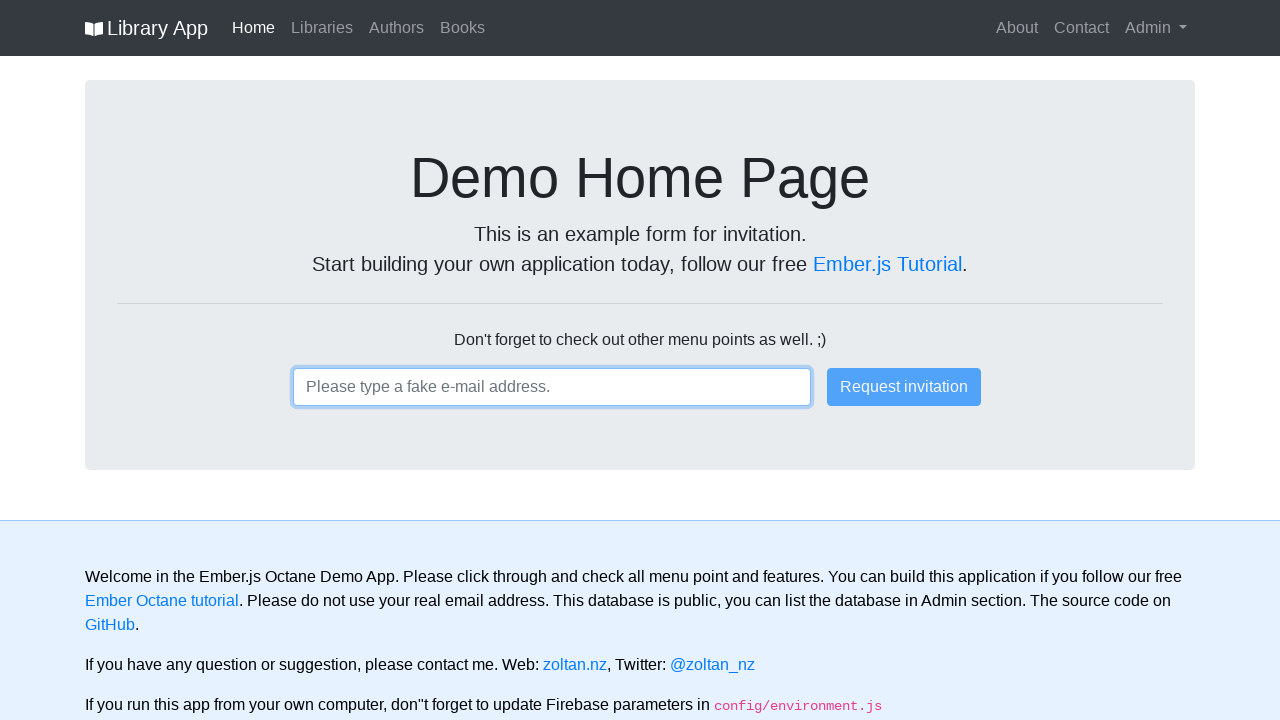

Clicked on the Admin dropdown at (1156, 28) on text=Admin
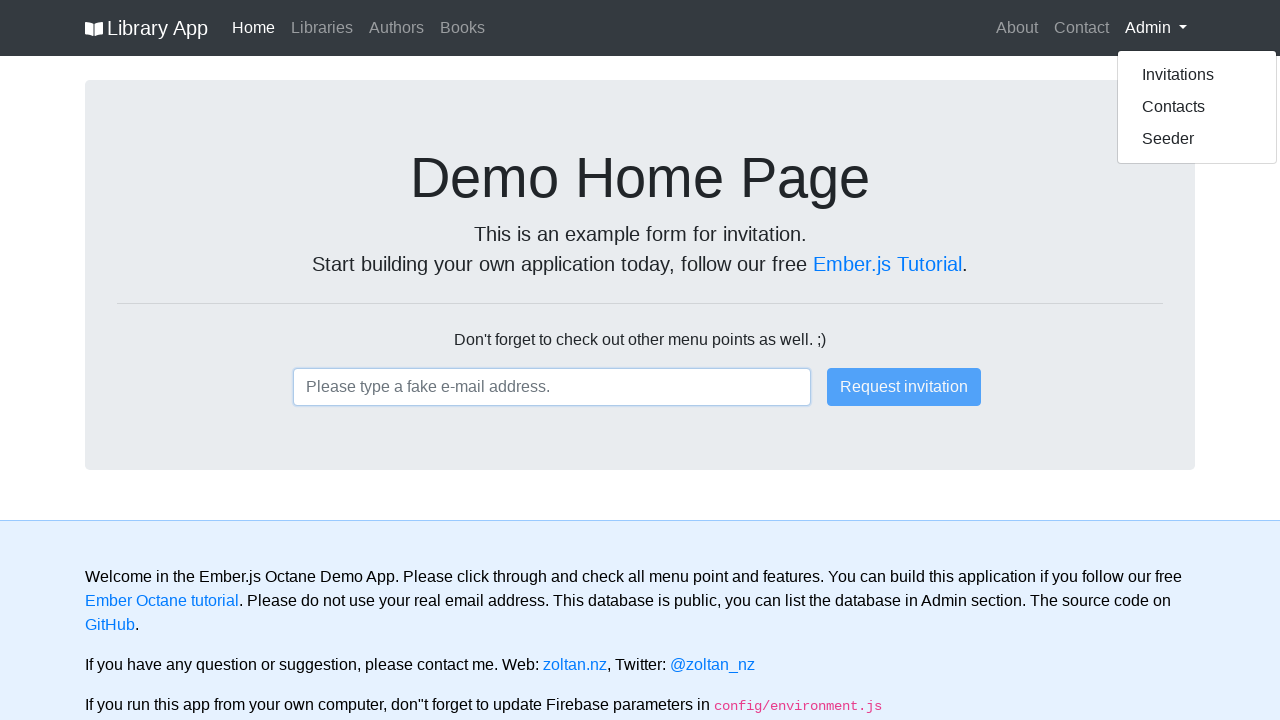

Waited for dropdown menu to appear
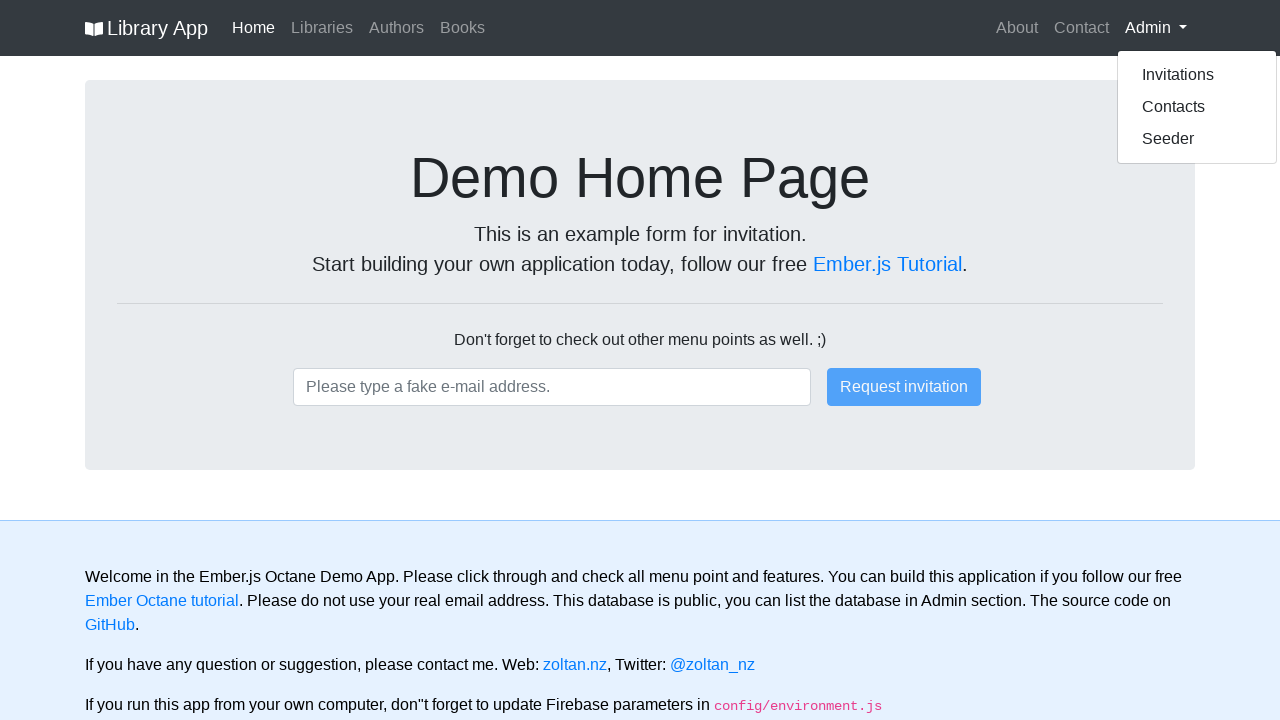

Retrieved all dropdown menu items
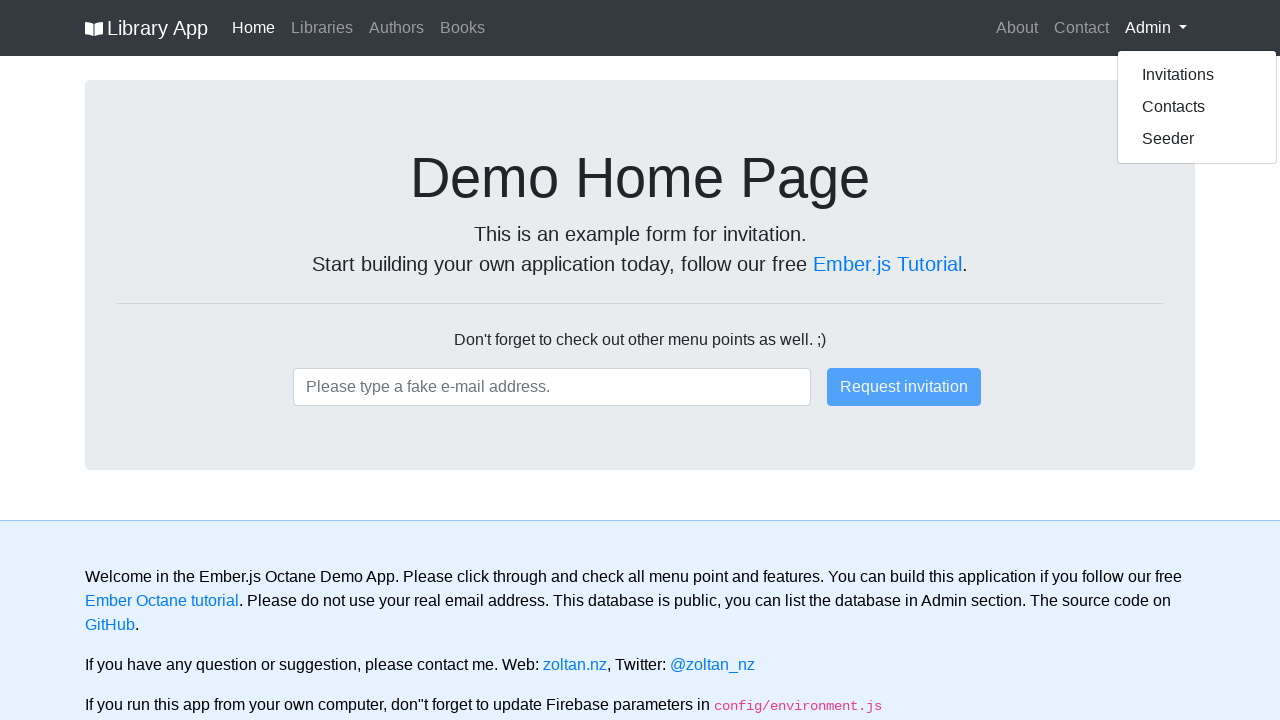

Verified that dropdown contains exactly 3 items
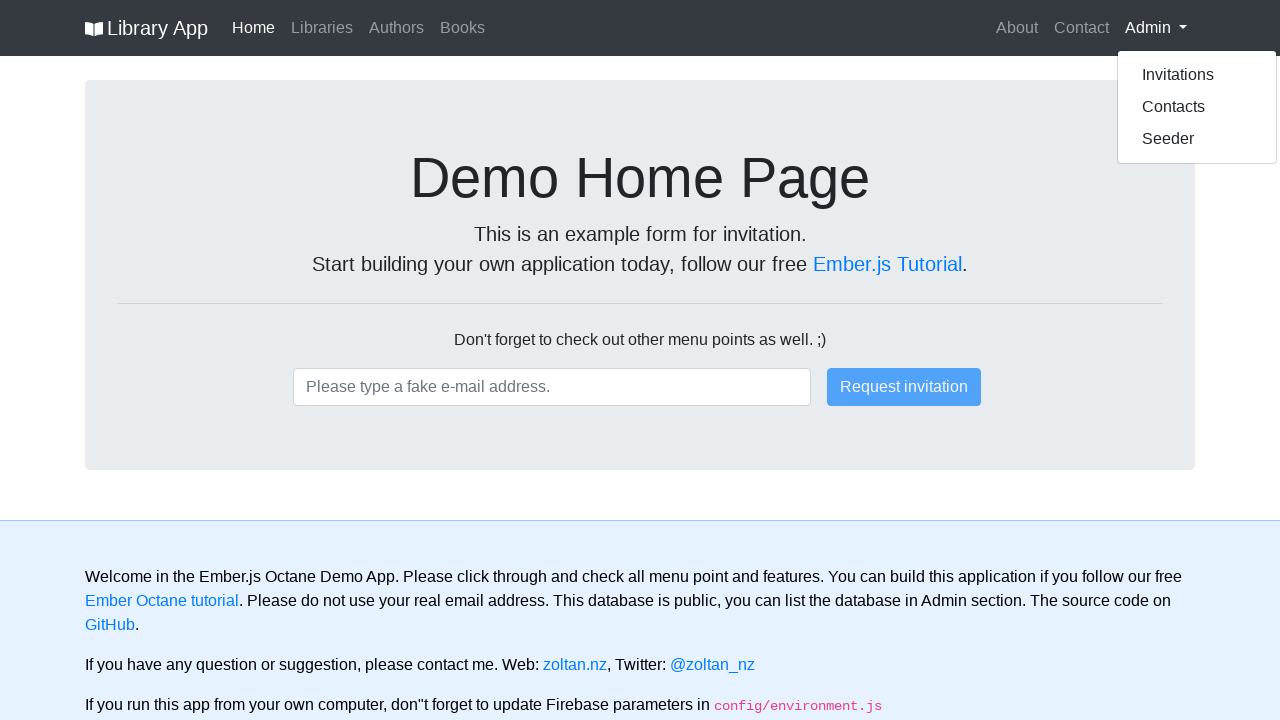

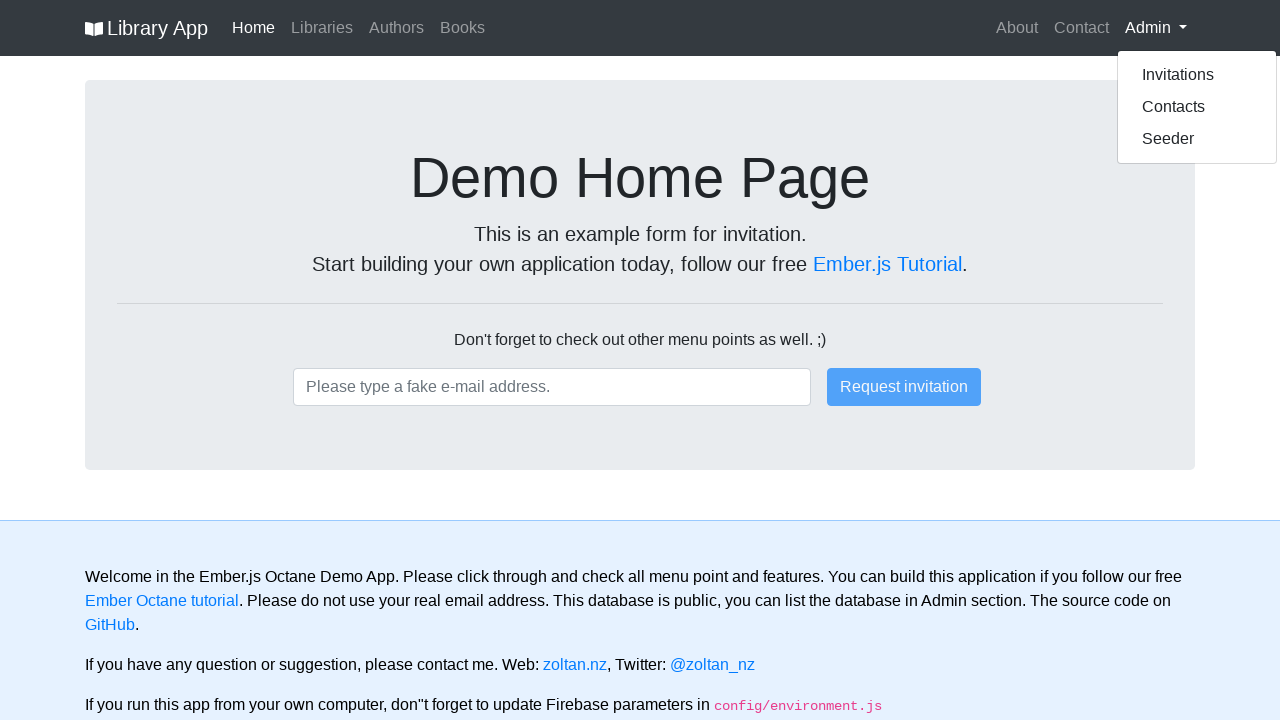